Tests browser navigation controls by navigating back, forward, and refreshing the page on a window handles practice page

Starting URL: https://www.hyrtutorials.com/p/window-handles-practice.html

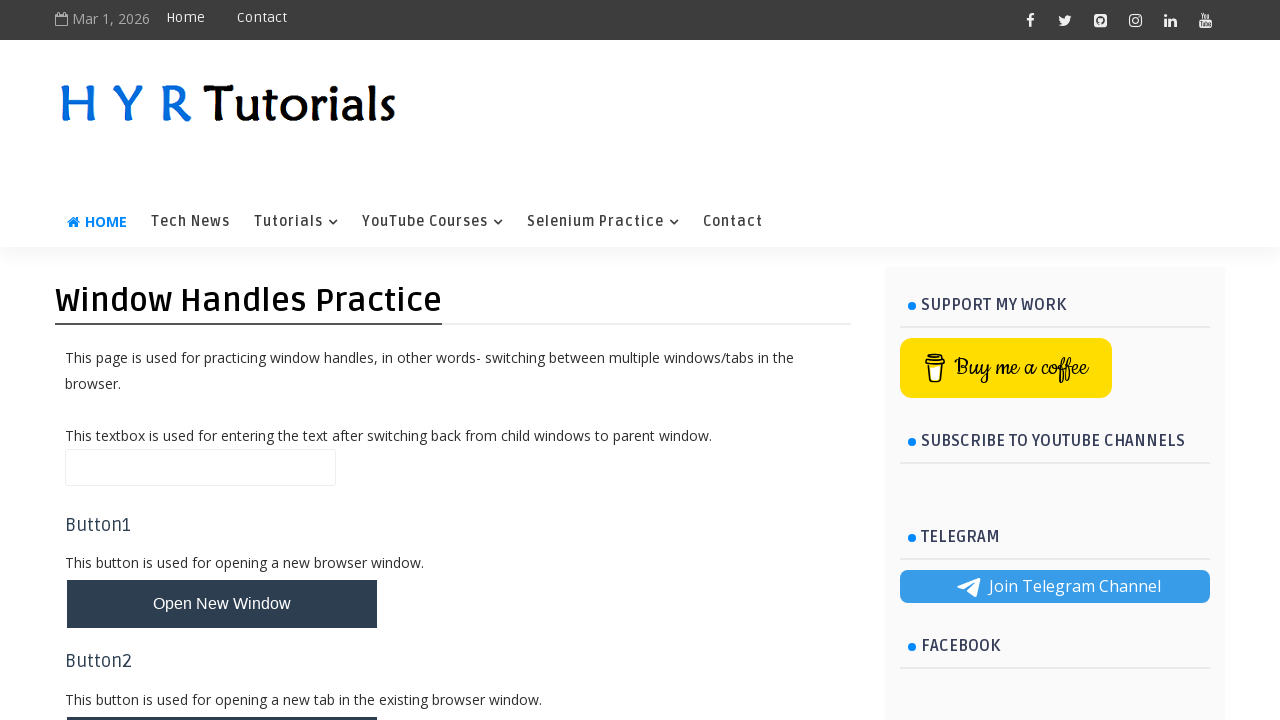

Navigated back in browser history
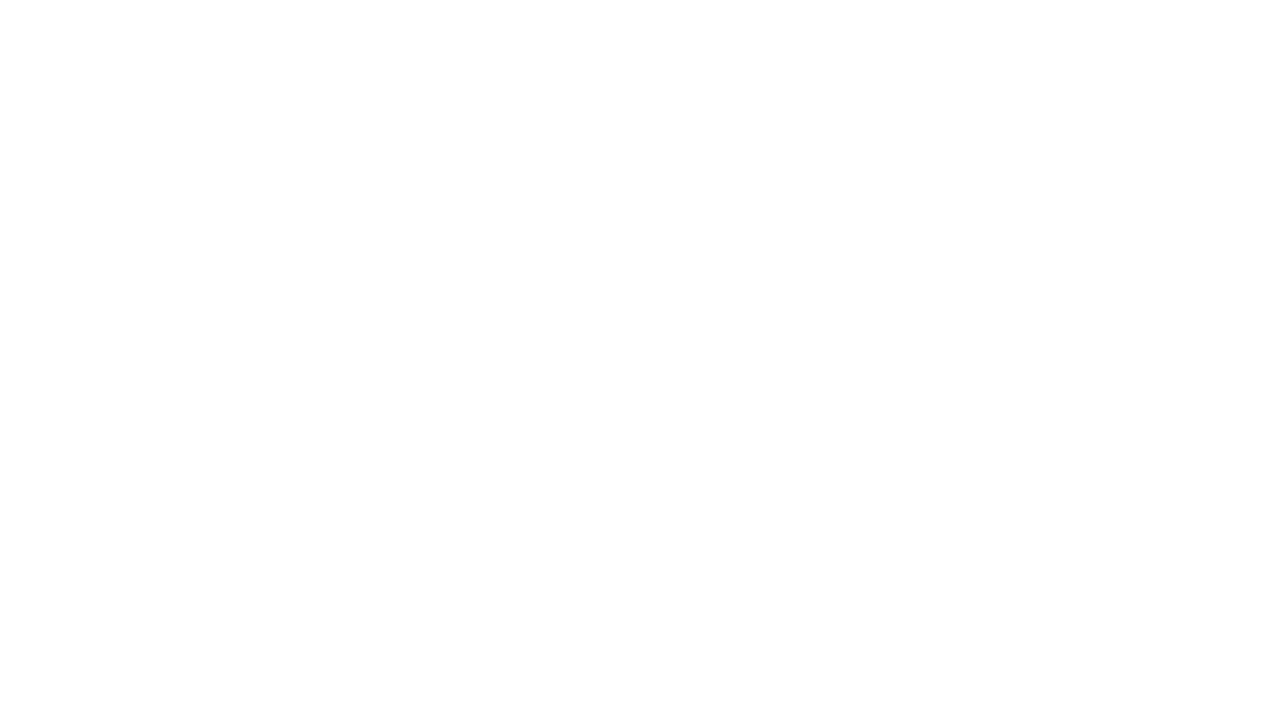

Navigated forward in browser history
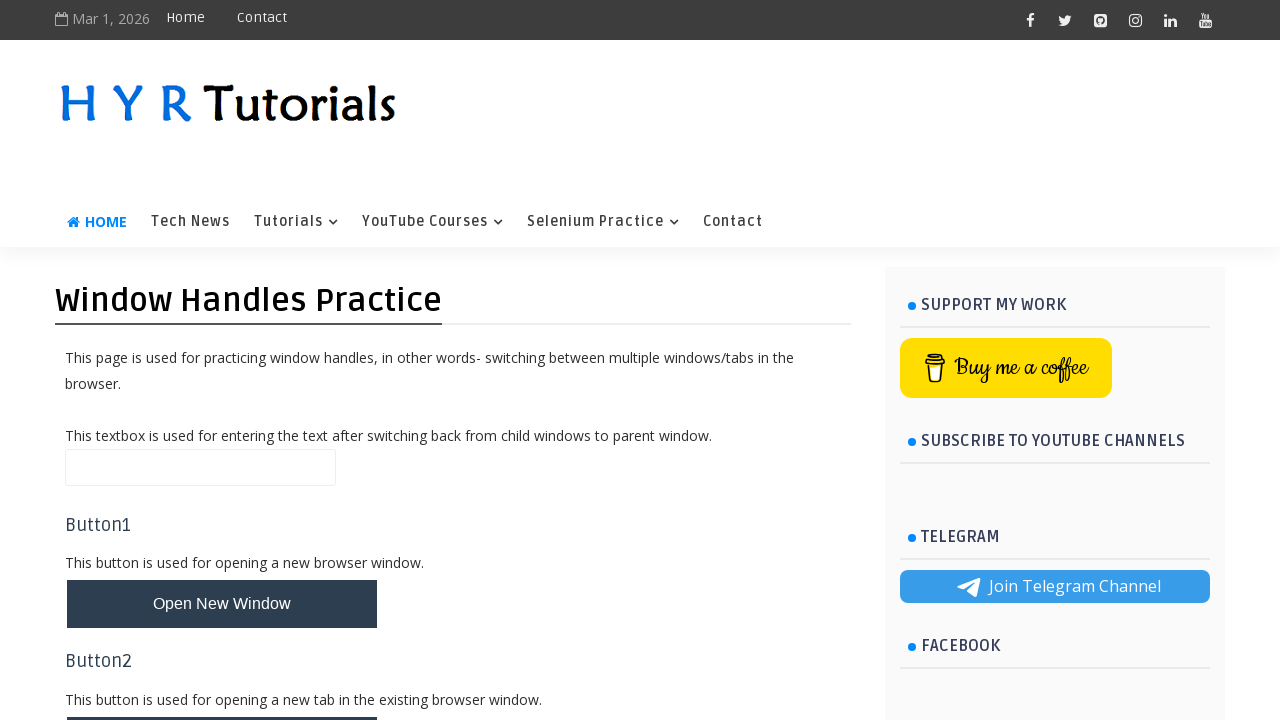

Refreshed the page
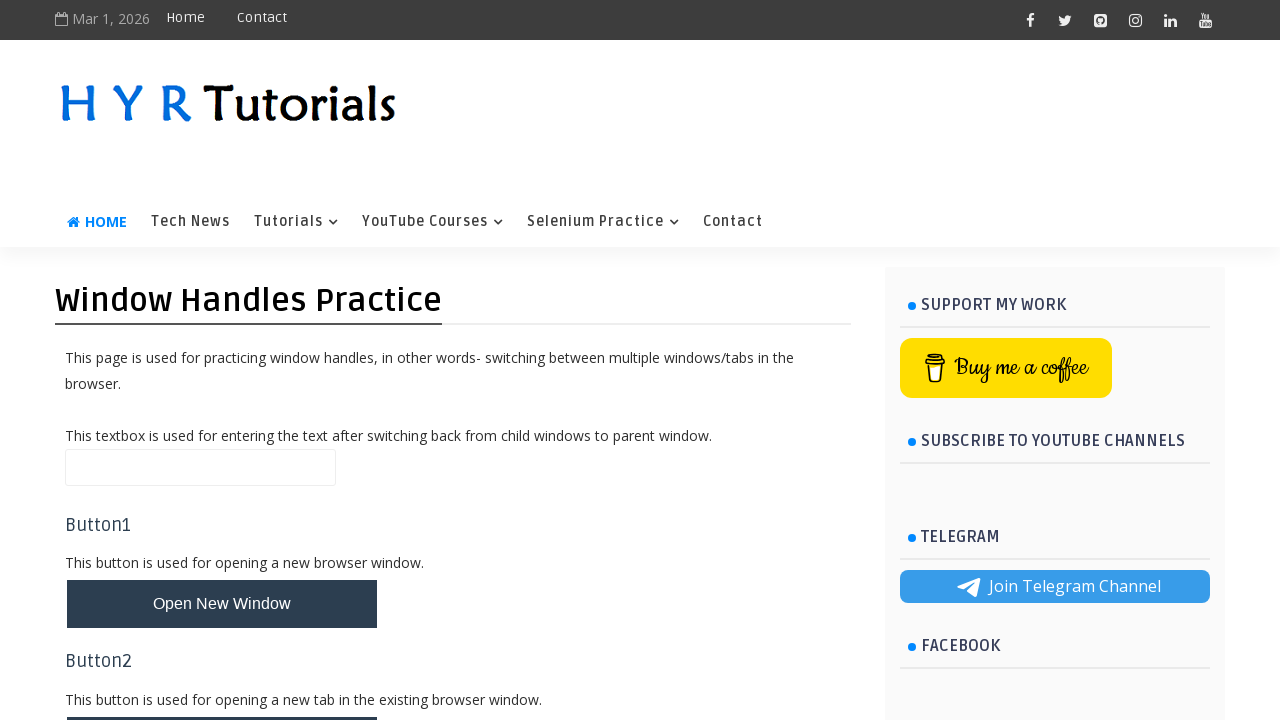

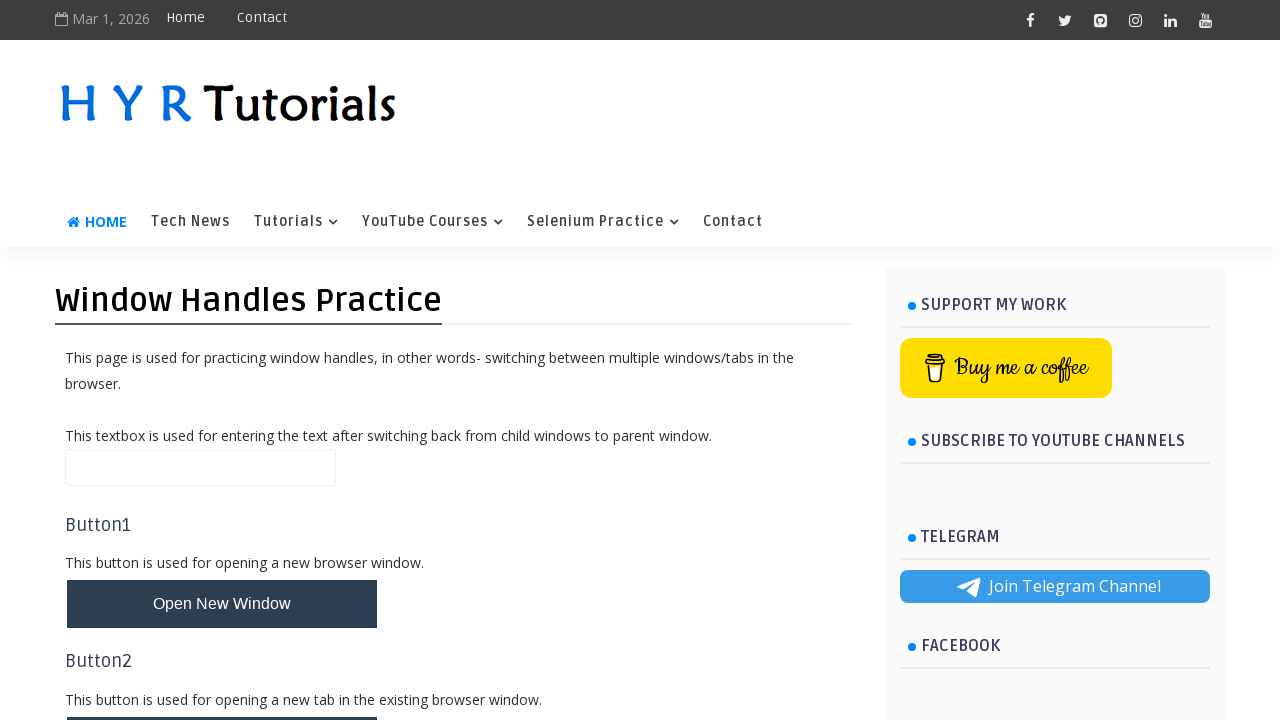